Tests an interactive math challenge page by waiting for a specific price condition, then solving and submitting a mathematical calculation

Starting URL: http://suninjuly.github.io/explicit_wait2.html

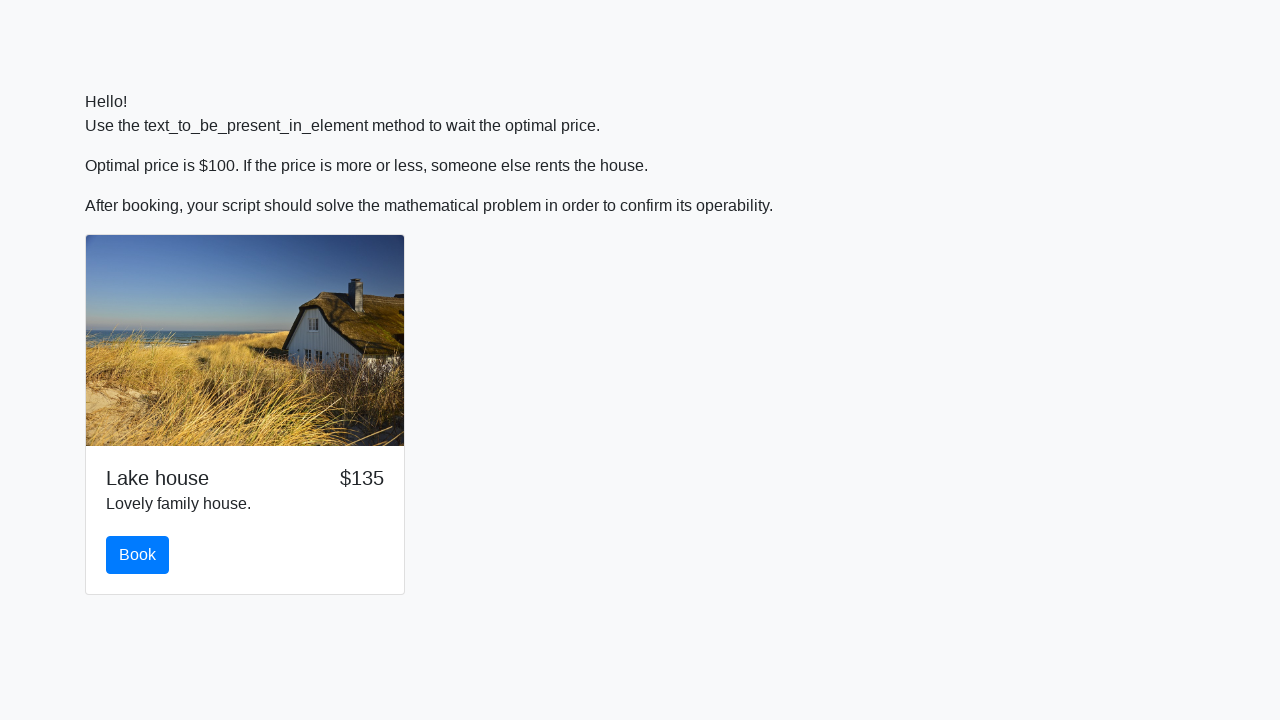

Waited for price condition to reach $100
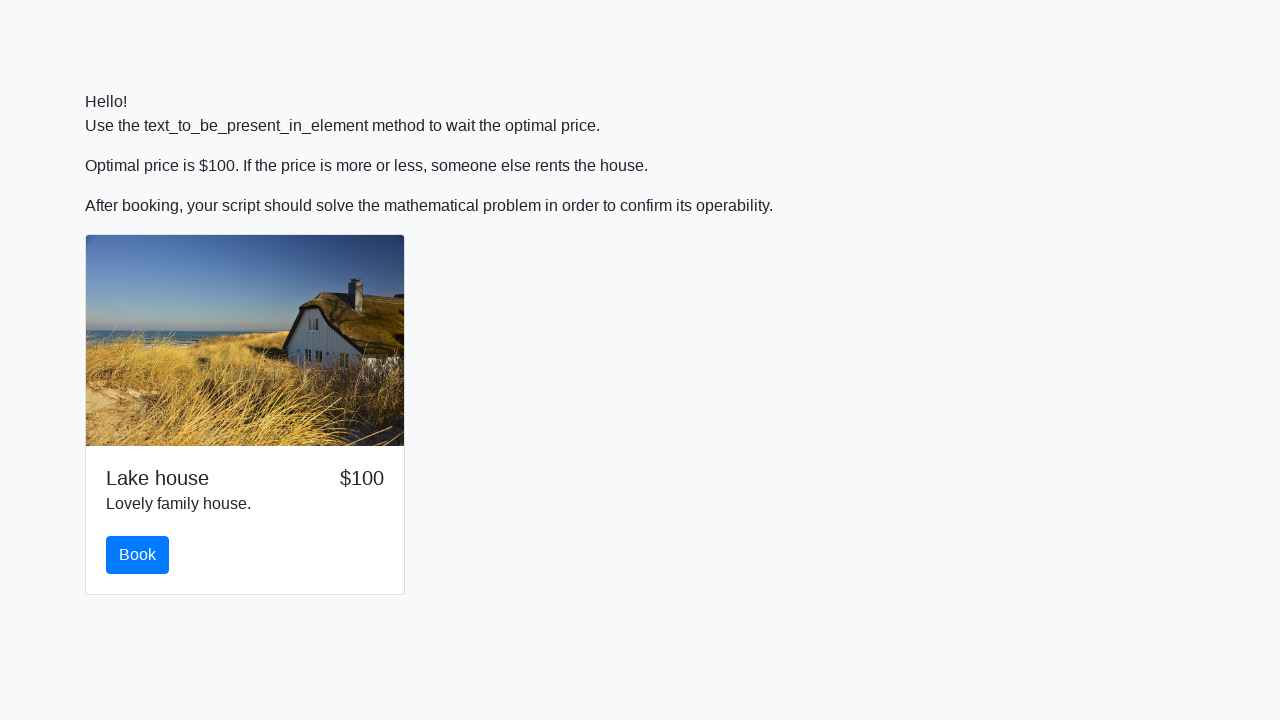

Clicked the book button at (138, 555) on #book
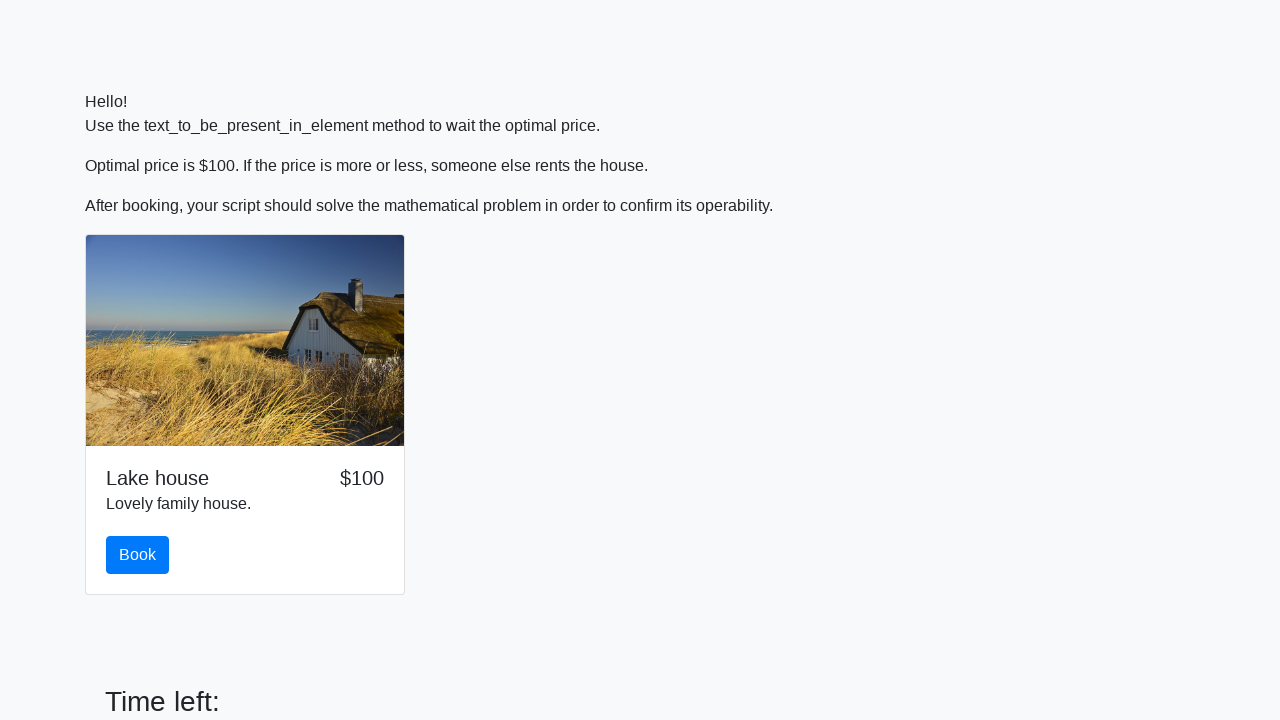

Retrieved input value for calculation: 343
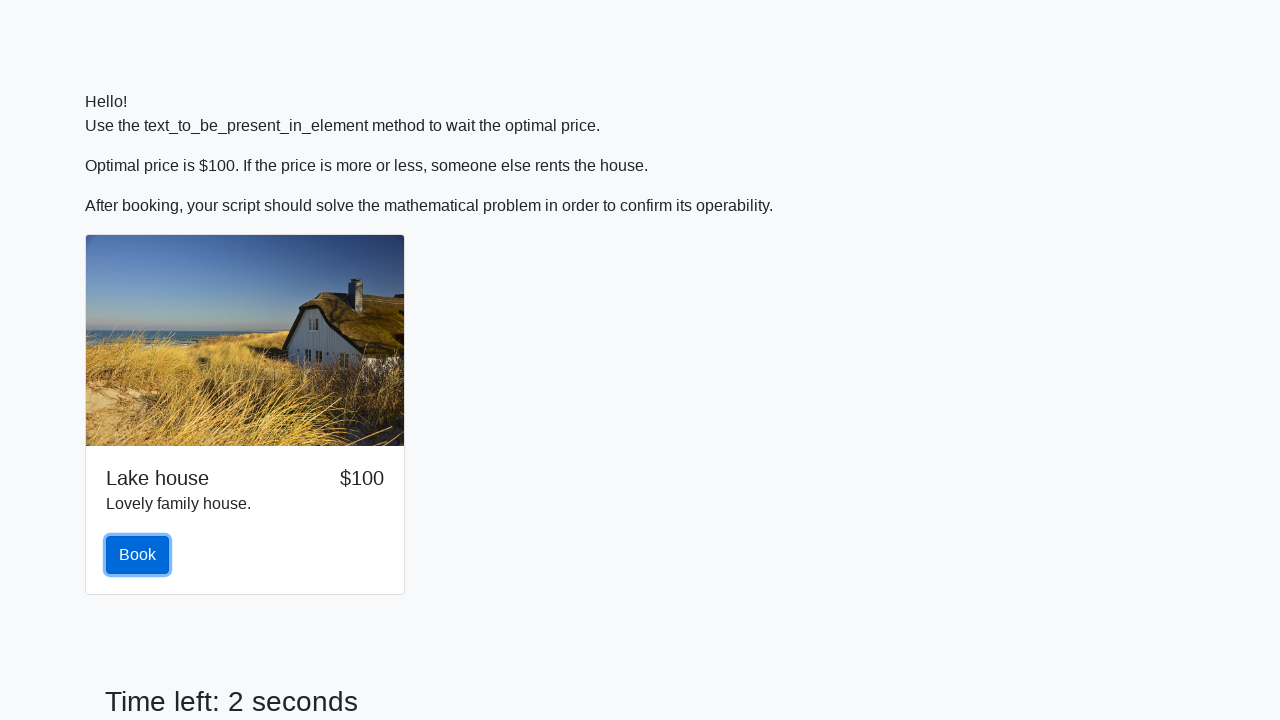

Calculated mathematical result: 1.8624012435458828
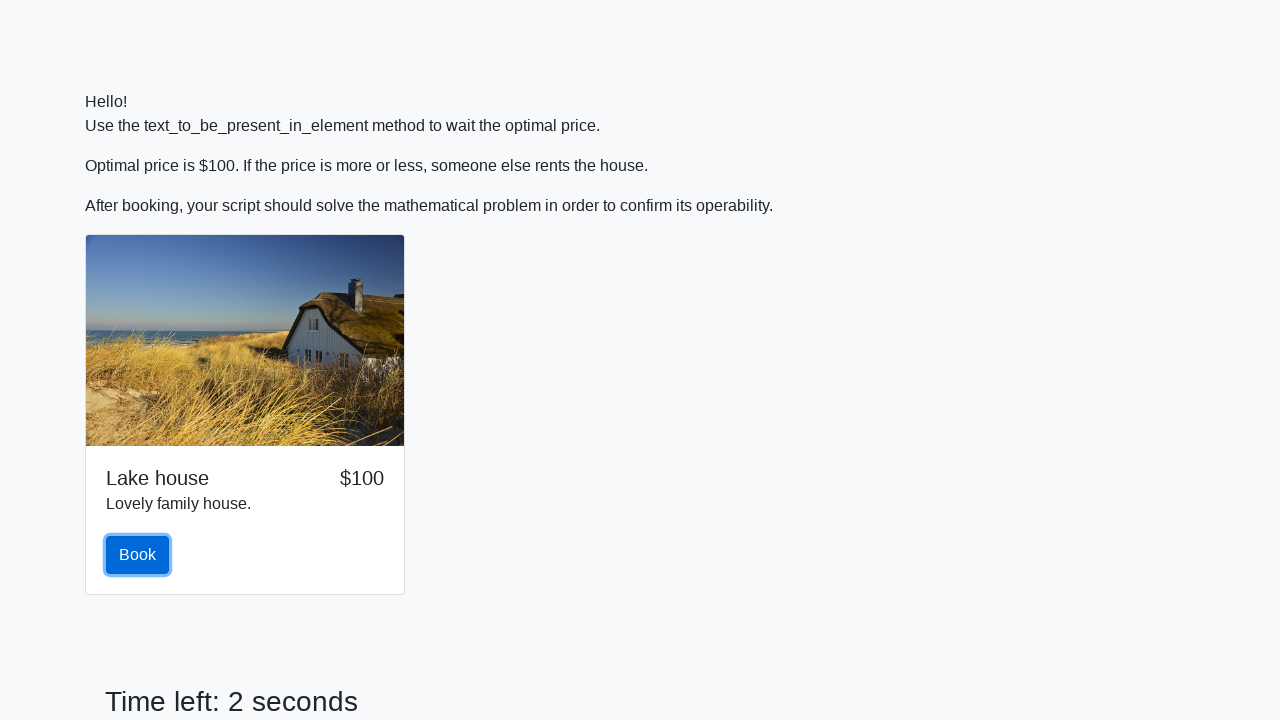

Filled input field with calculated value: 1.8624012435458828 on input
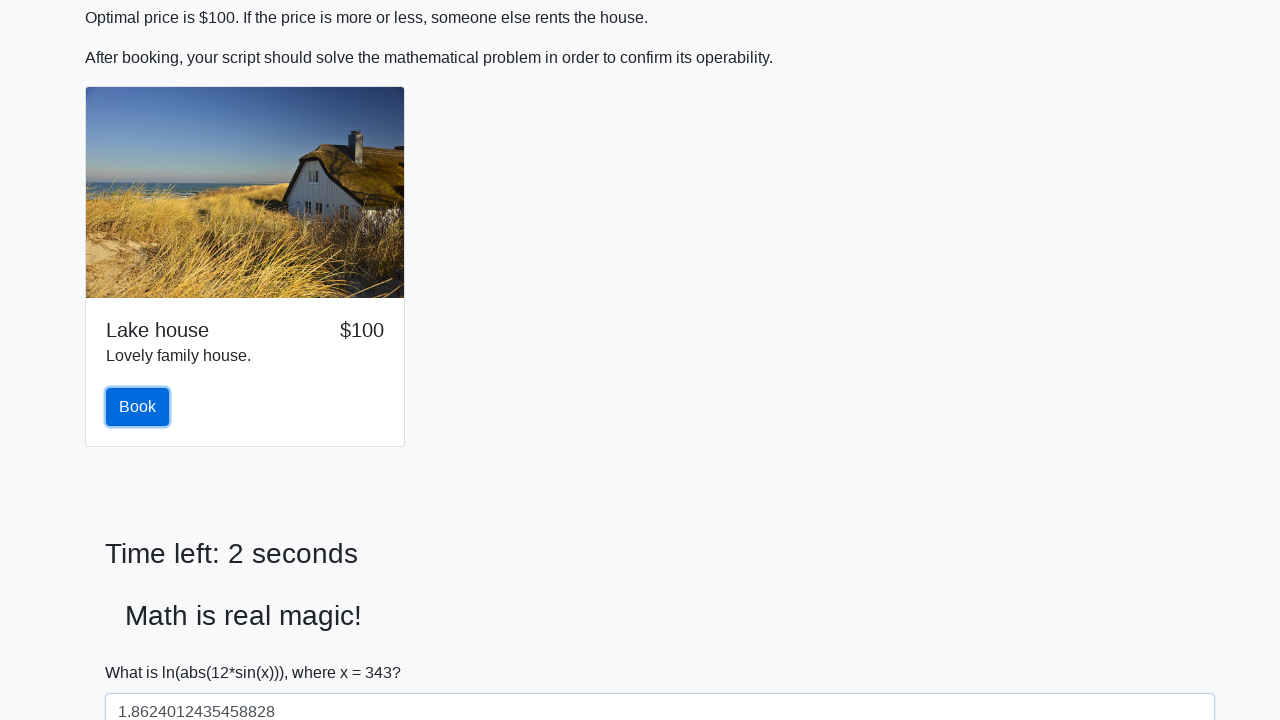

Clicked the solve button to submit the solution at (143, 651) on #solve
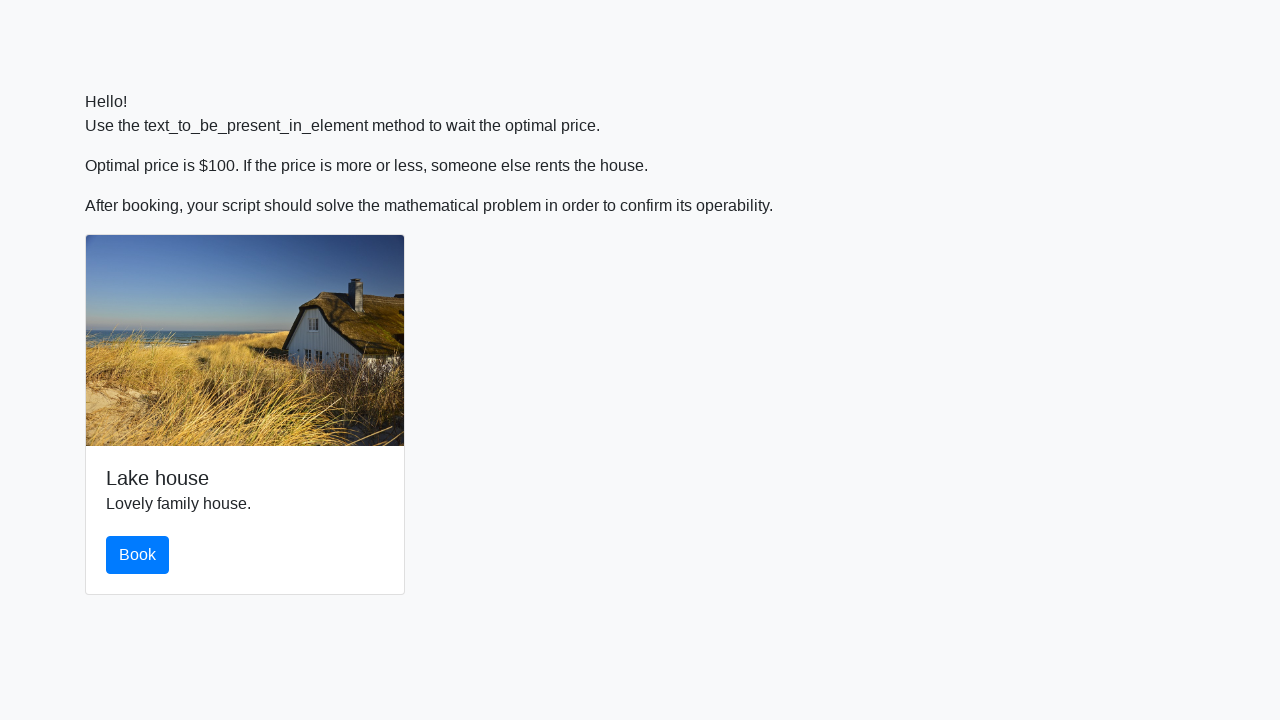

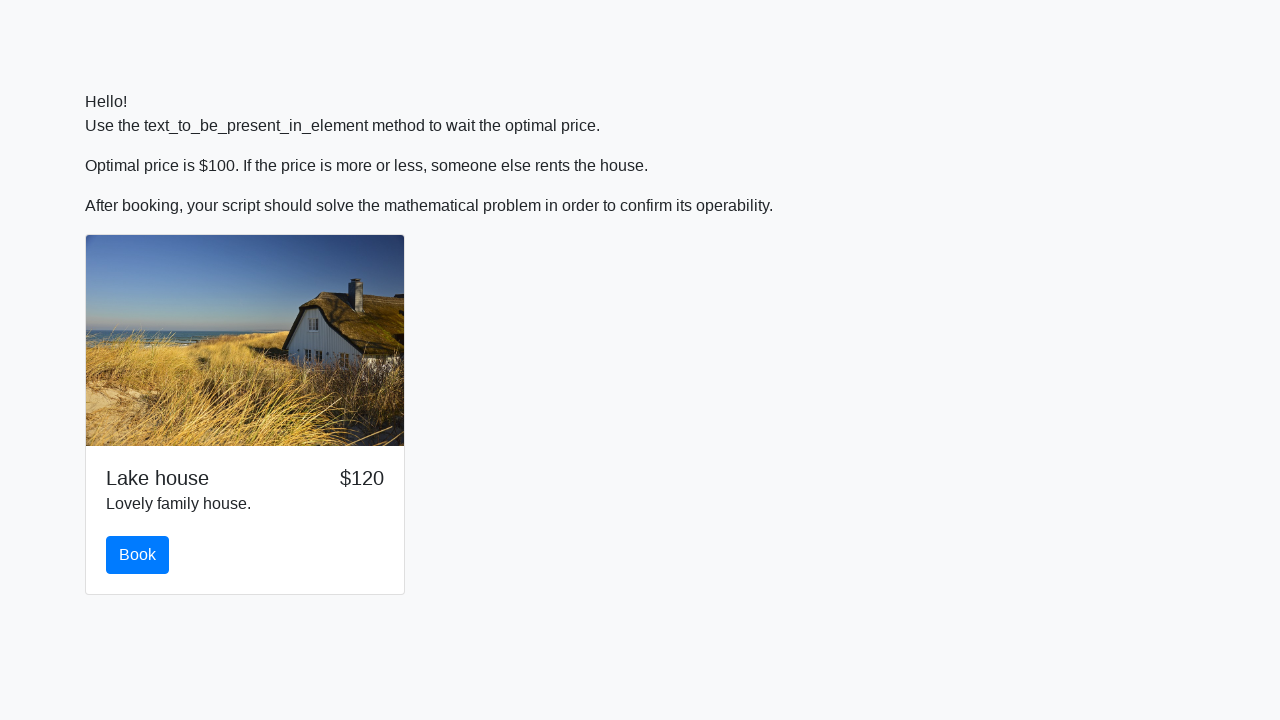